Navigates to Kabum e-commerce website and verifies the page loads correctly by waiting for the page to be ready

Starting URL: https://www.kabum.com.br/

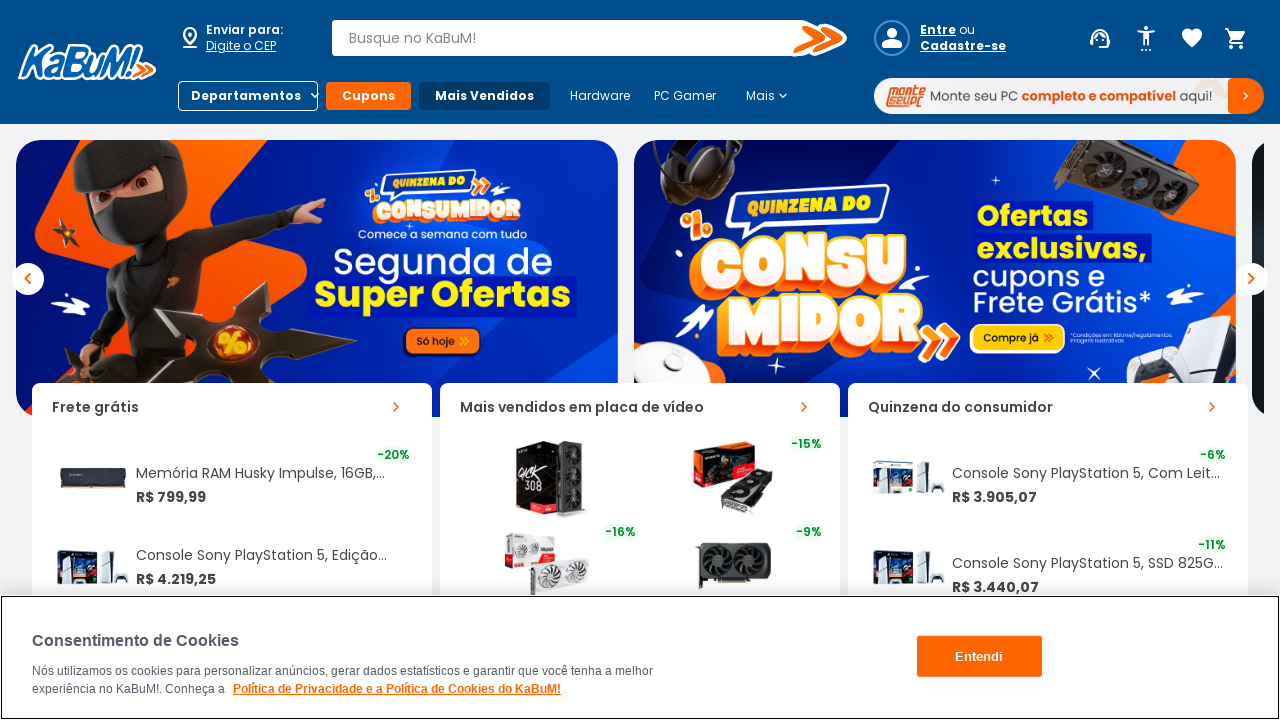

Waited for page load state to complete
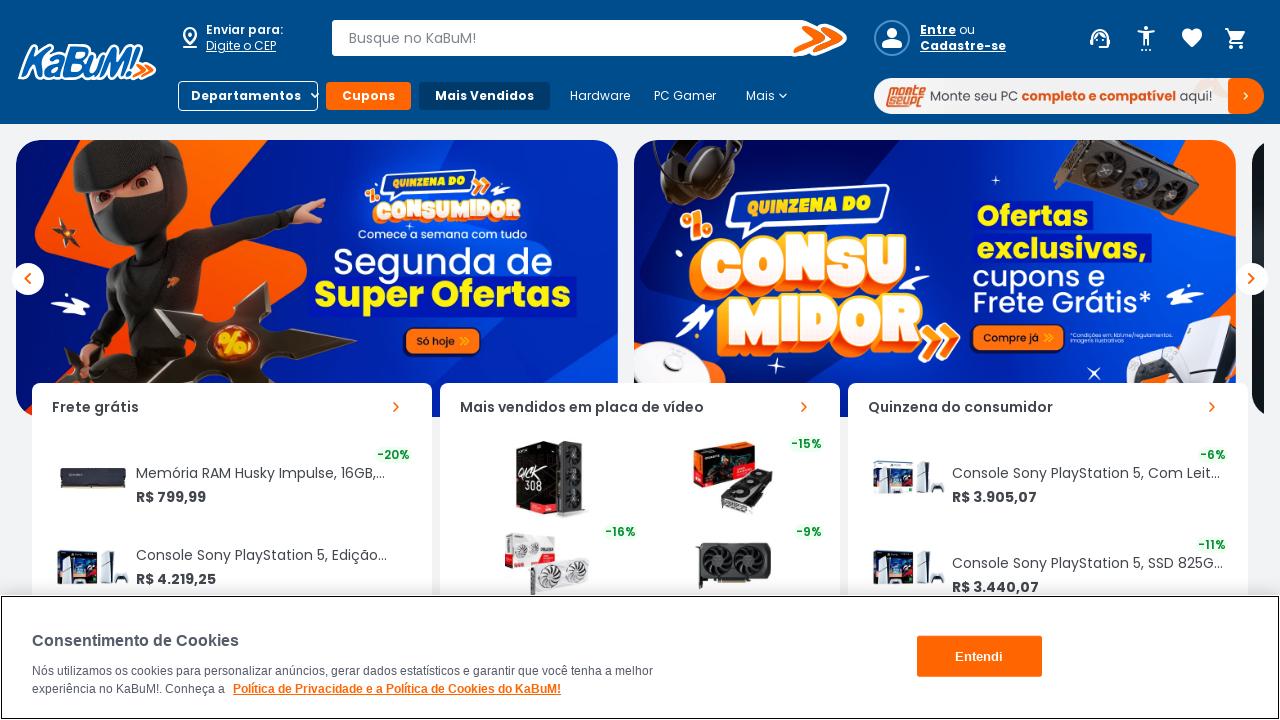

Verified page title exists and is not empty
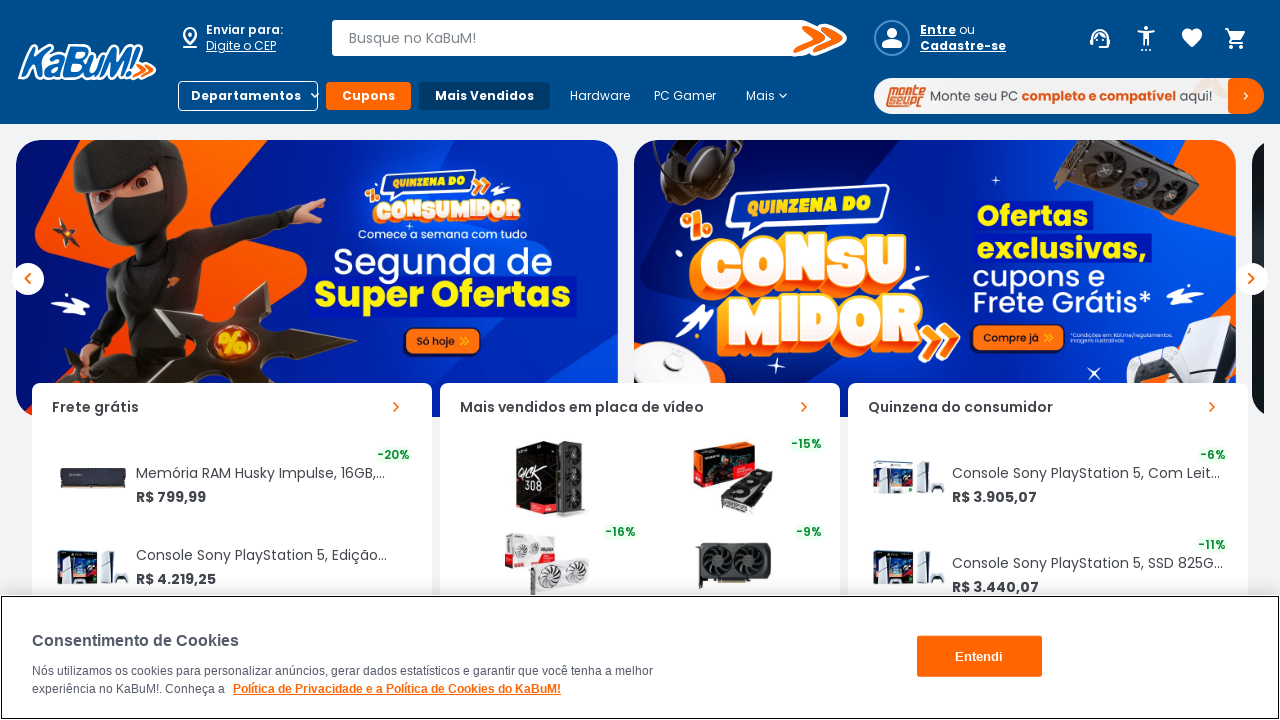

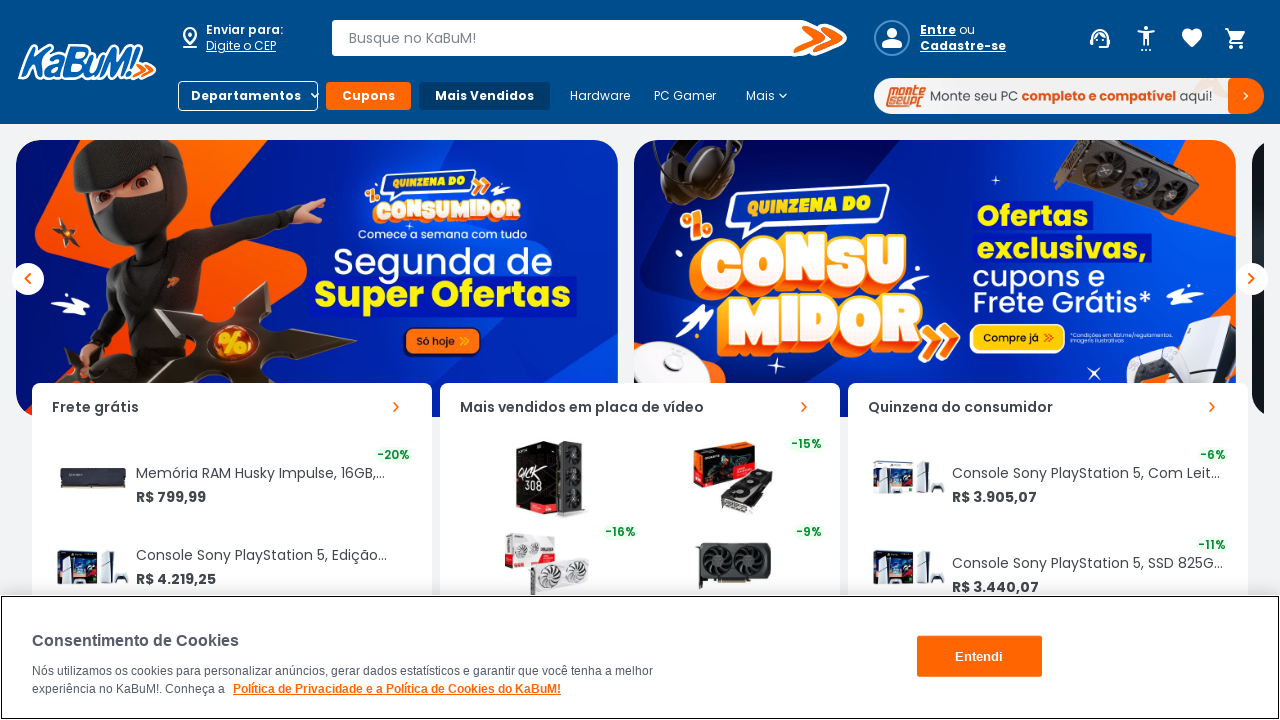